Tests JavaScript alert, confirm, and prompt dialog interactions by clicking buttons to trigger different types of popups and handling them with accept, dismiss, and text input

Starting URL: http://syntaxprojects.com/javascript-alert-box-demo.php

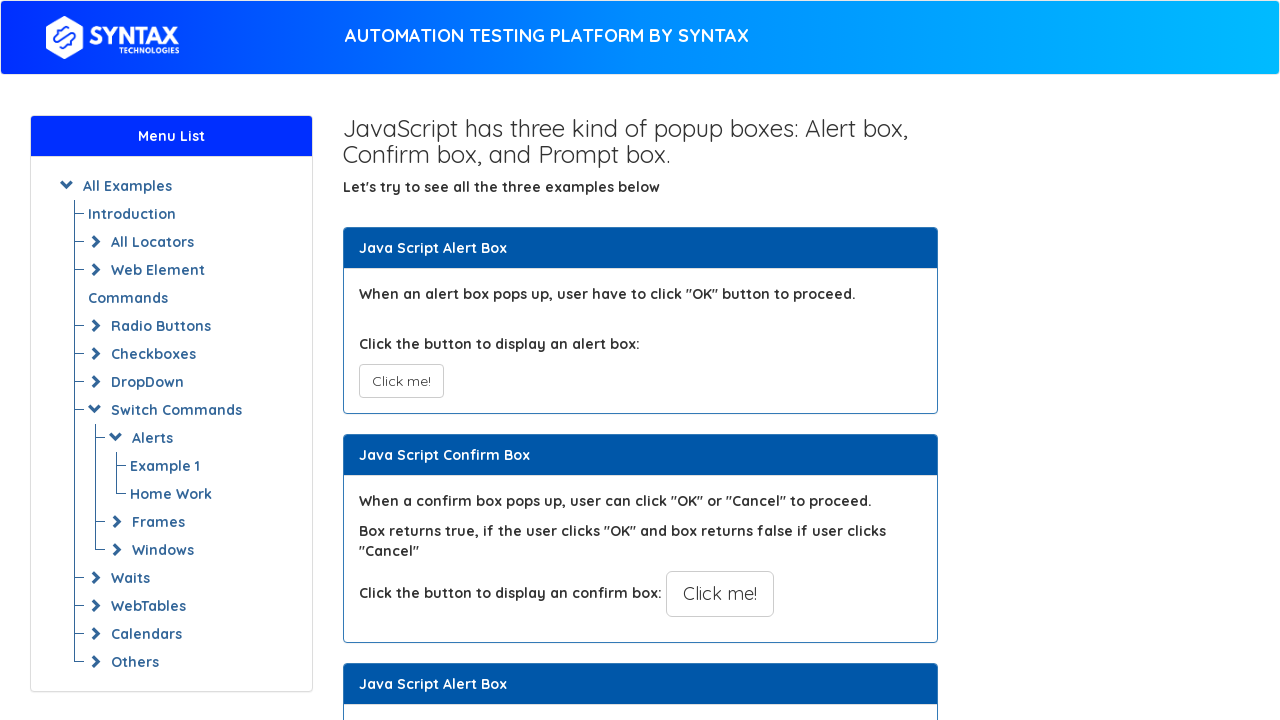

Clicked the first alert button at (401, 381) on xpath=//button[text()='Click me!']
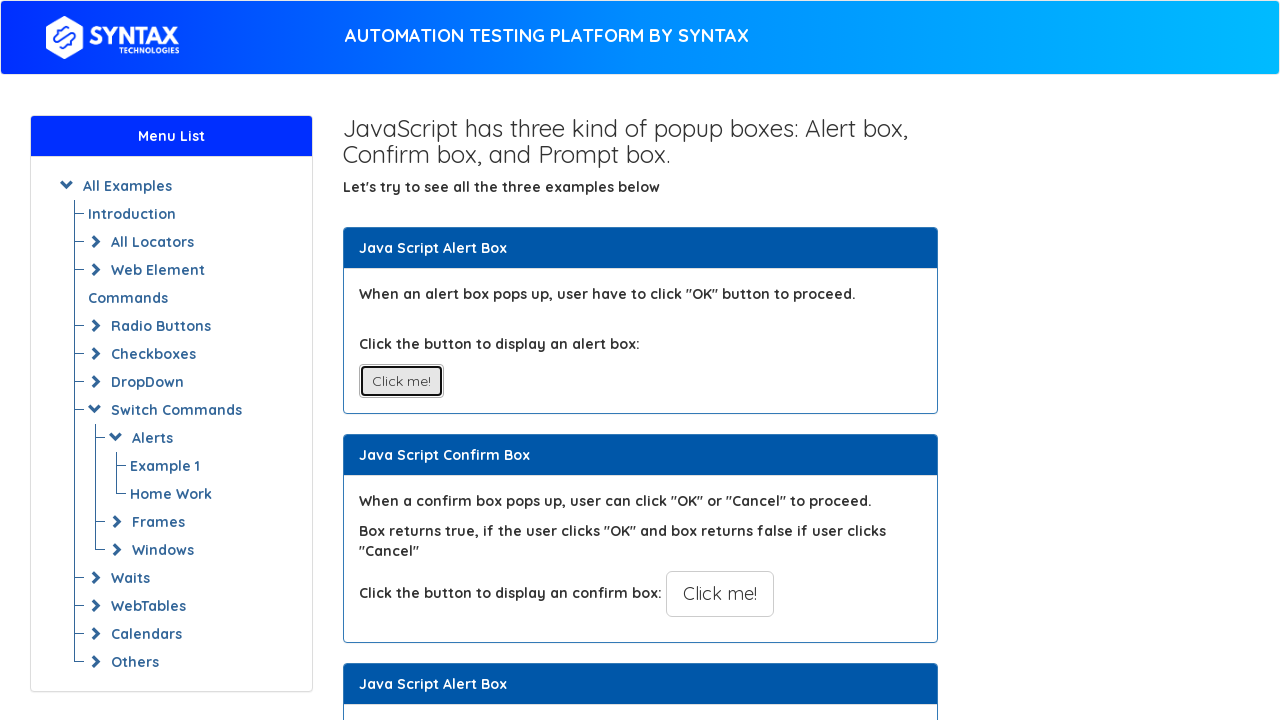

Set up dialog handler to accept alert popup
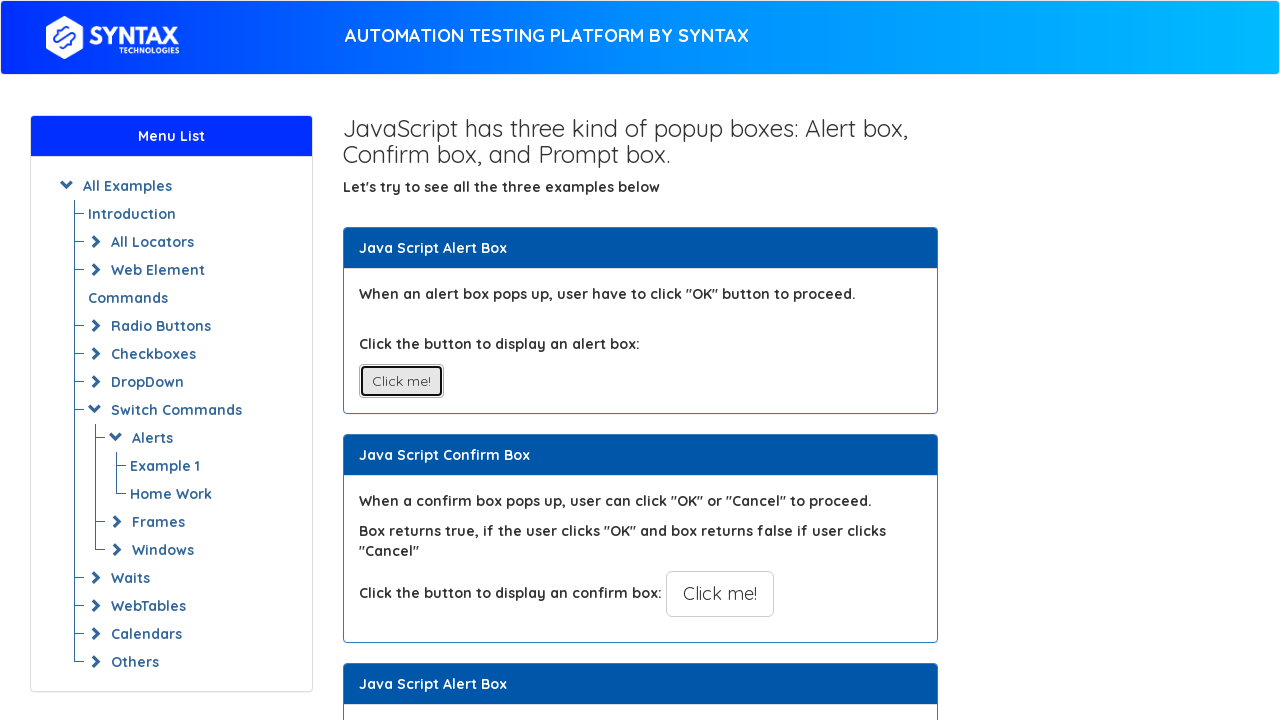

Clicked the prompt box button at (714, 360) on xpath=//button[text()='Click for Prompt Box']
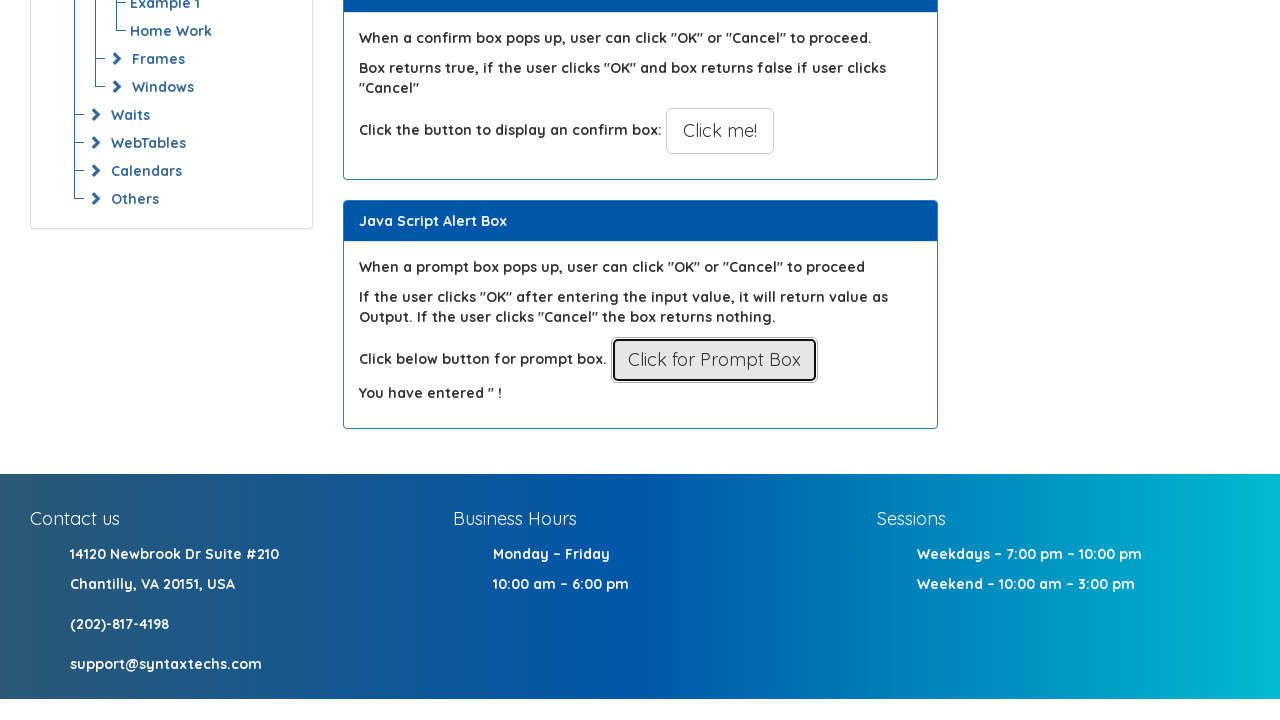

Set up dialog handler to dismiss the prompt dialog
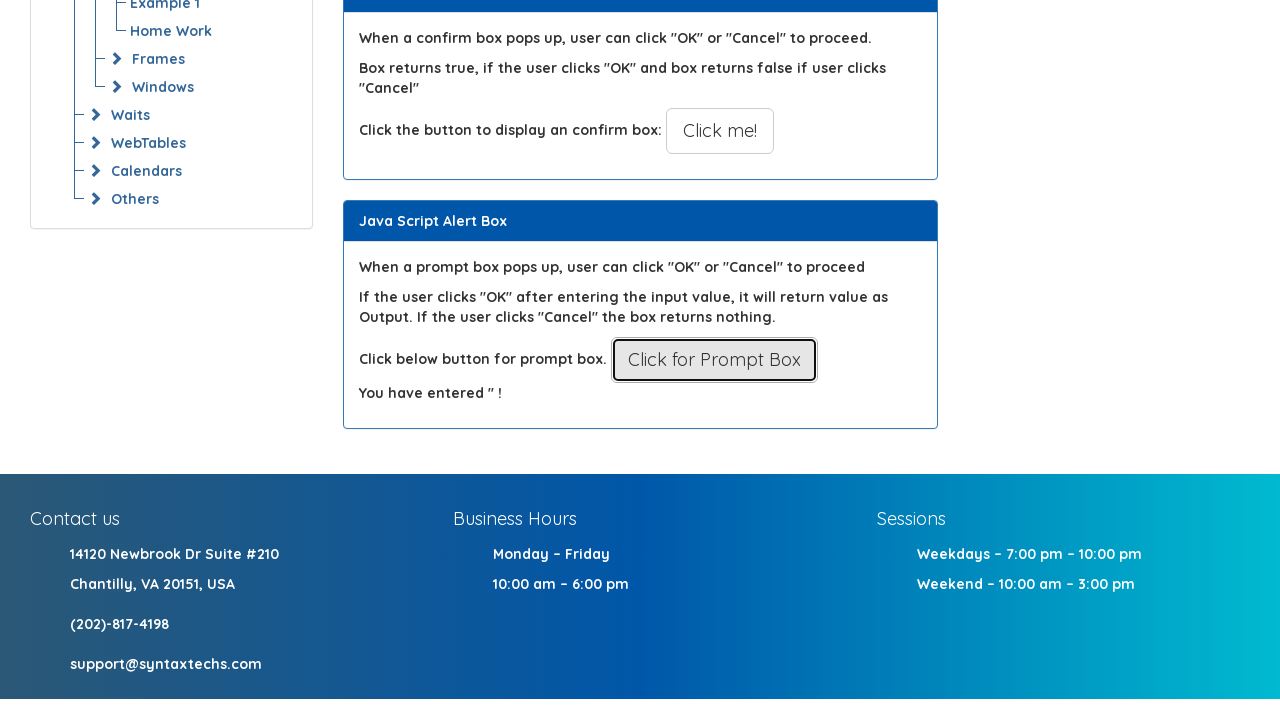

Clicked the prompt box button again at (714, 360) on xpath=//button[text()='Click for Prompt Box']
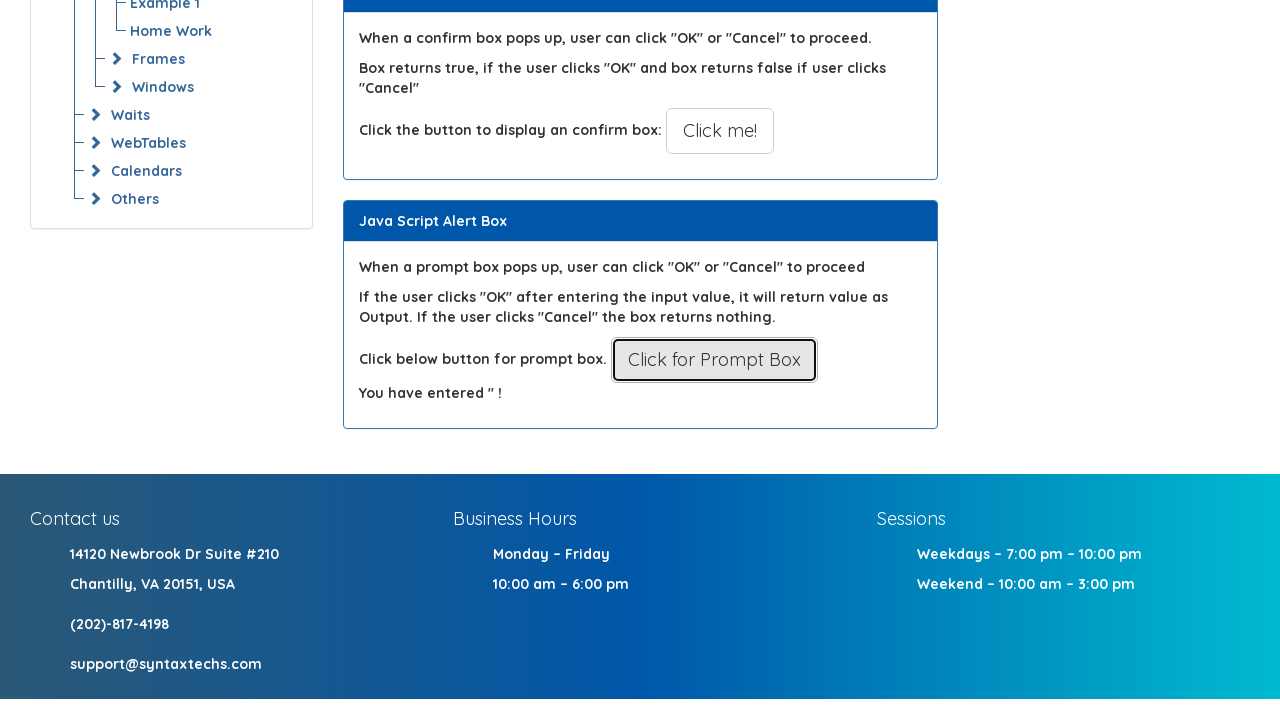

Set up dialog handler to accept prompt with text input 'Janel'
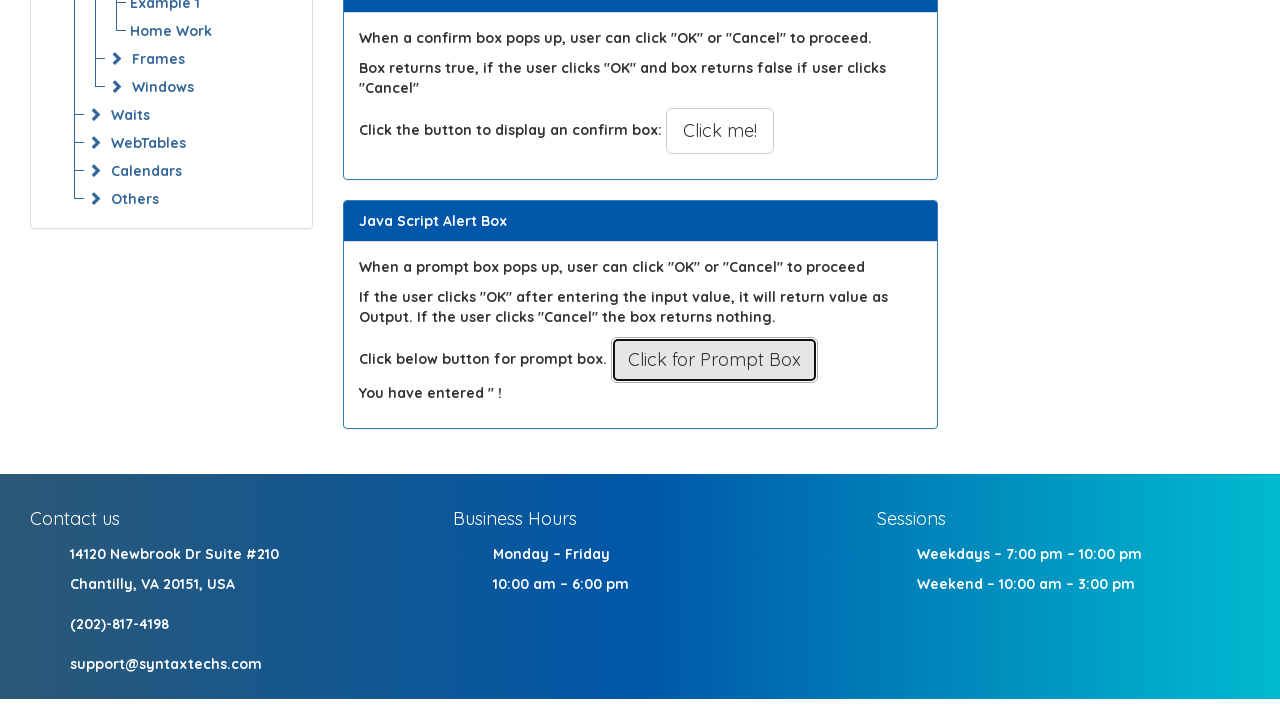

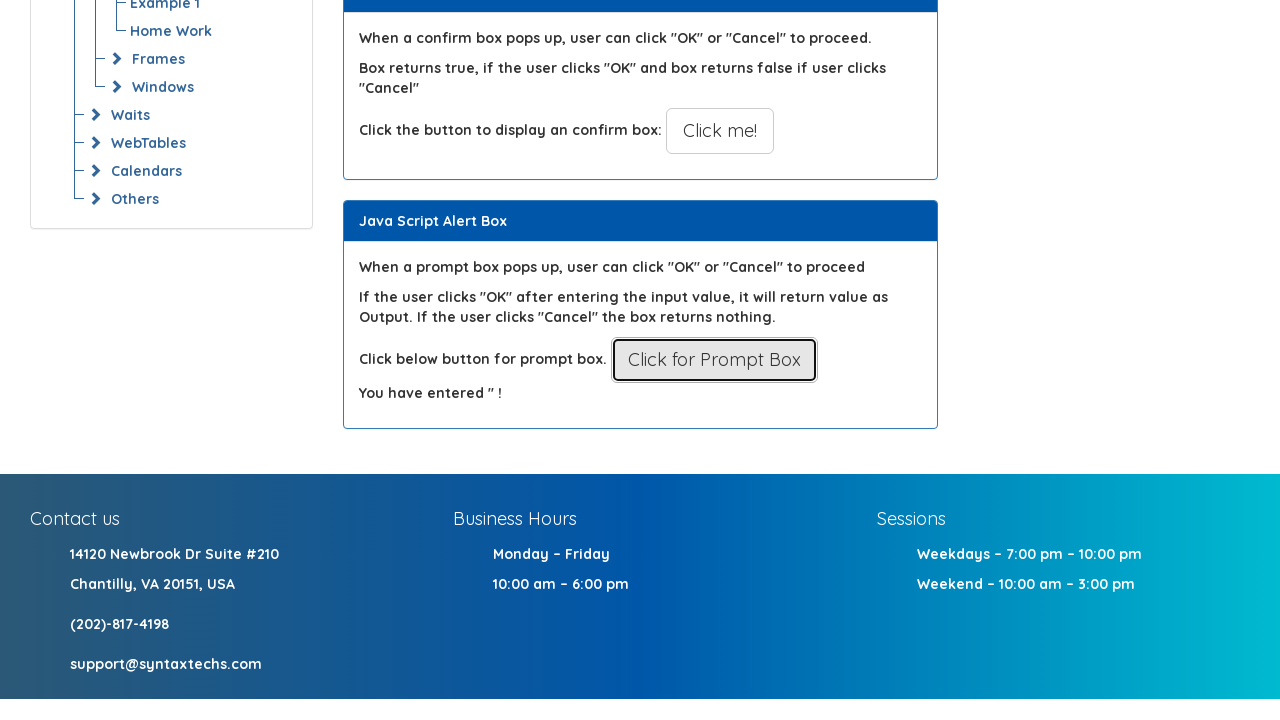